Navigates to an automation practice page and interacts with a course table to find and verify specific cell values, demonstrating table traversal and element location techniques.

Starting URL: https://rahulshettyacademy.com/AutomationPractice/

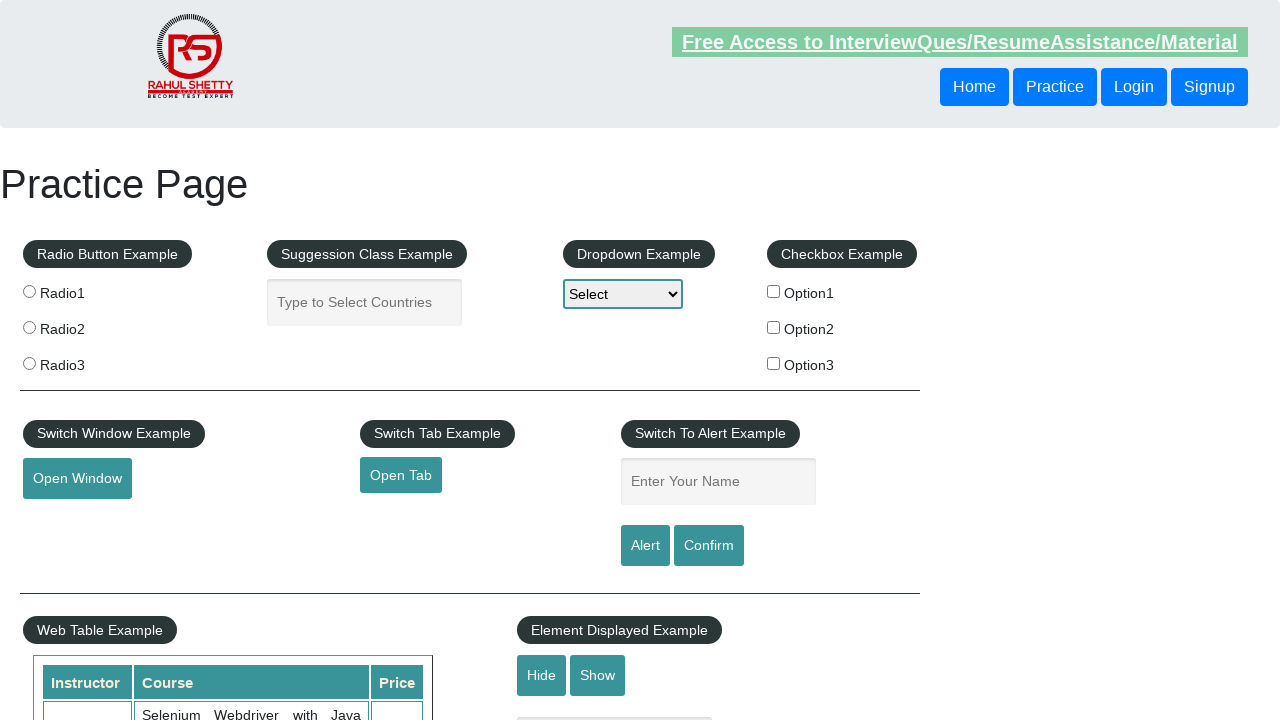

Waited for courses table to be visible
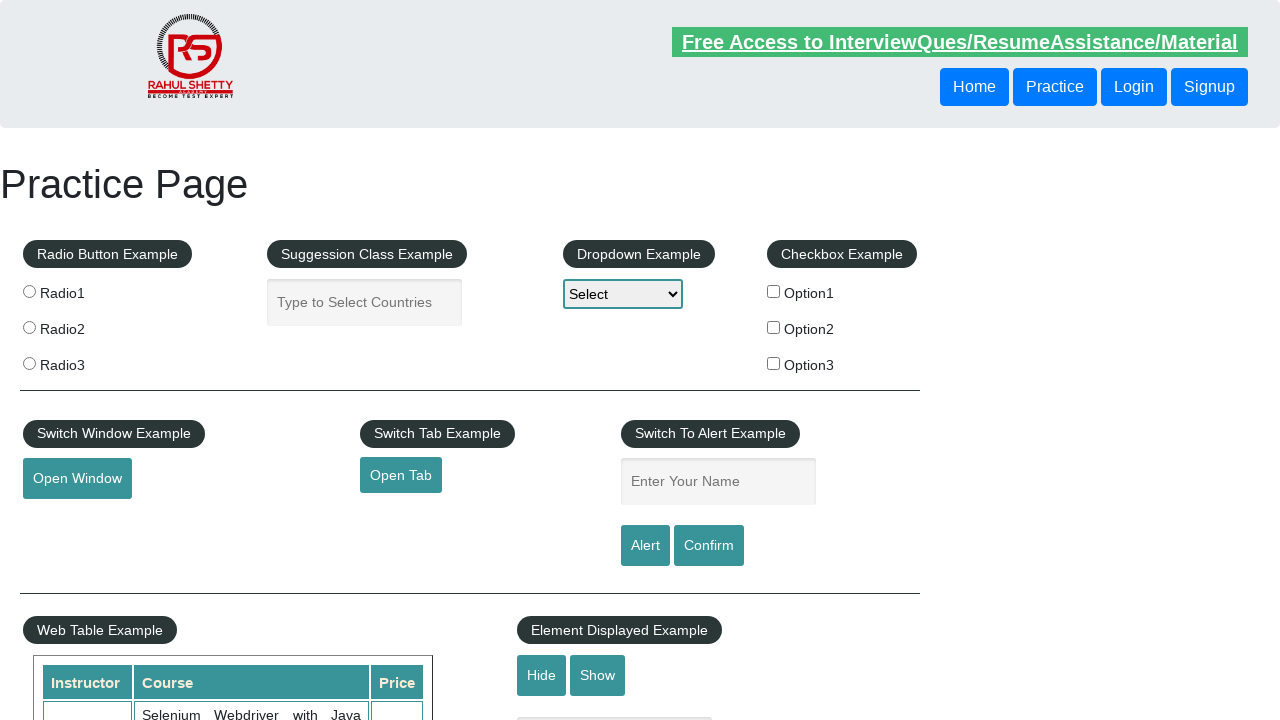

Retrieved all table rows from courses table
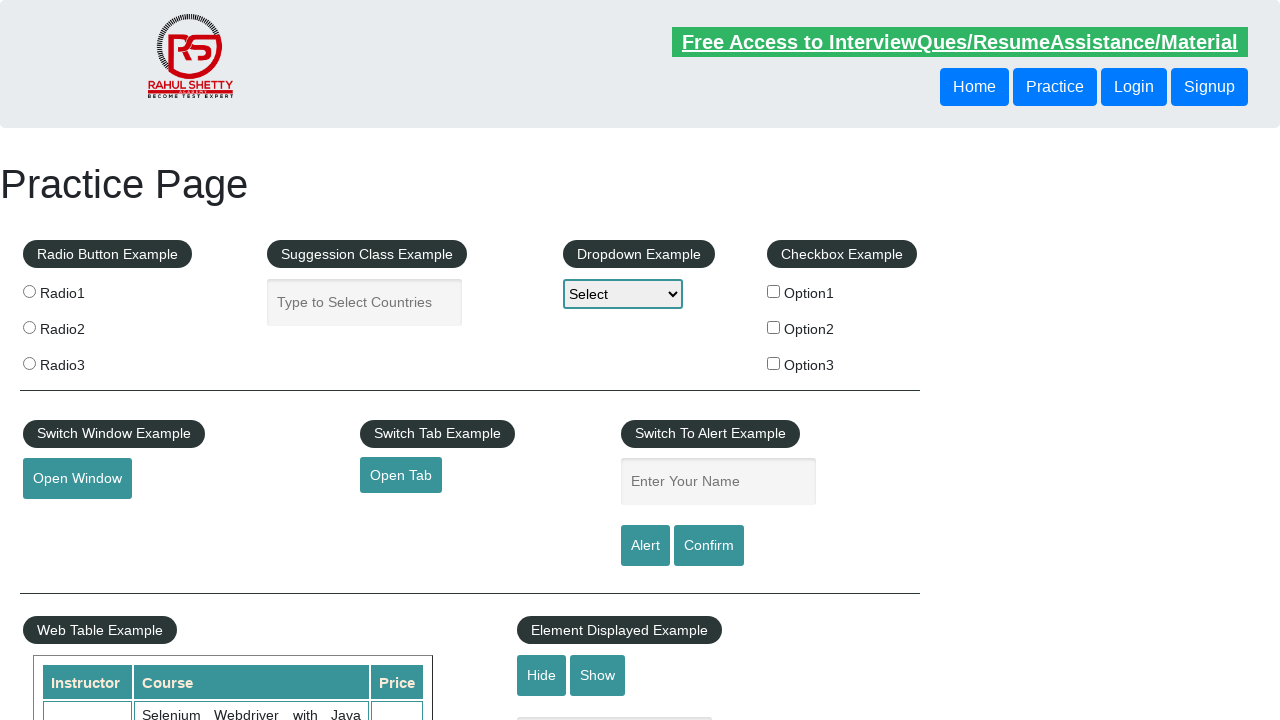

Retrieved columns from row 1
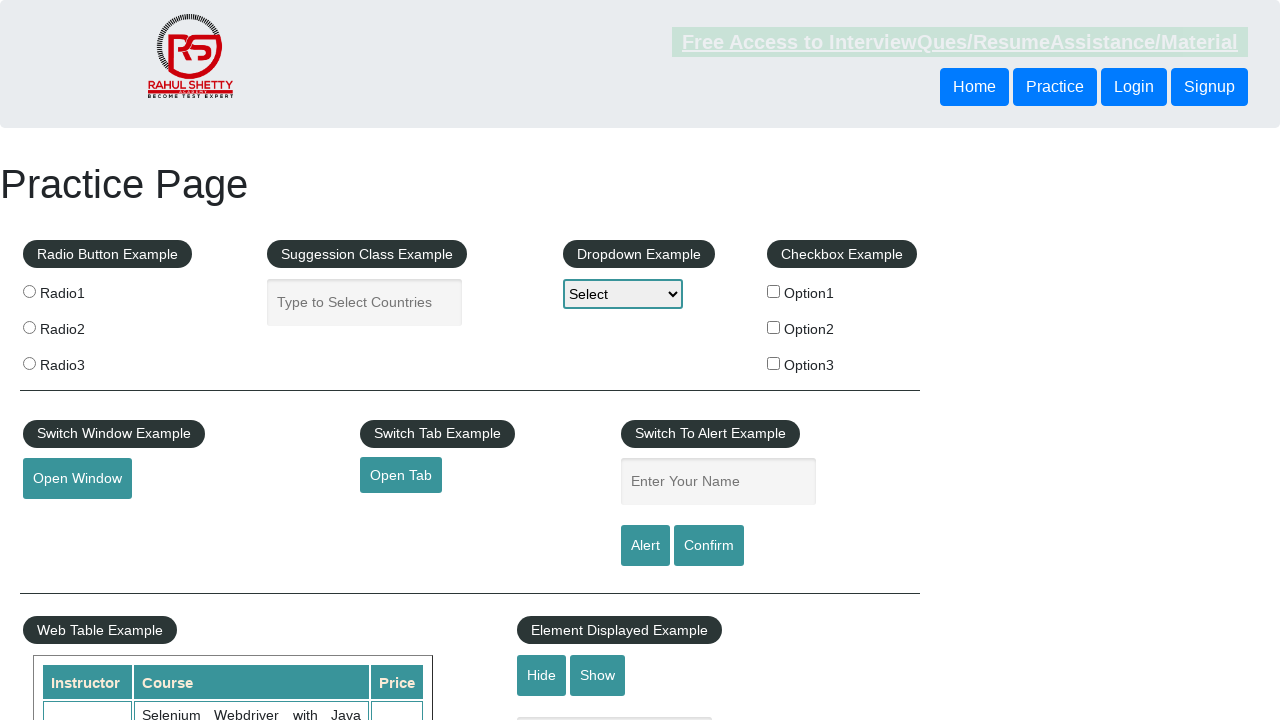

Retrieved columns from row 2
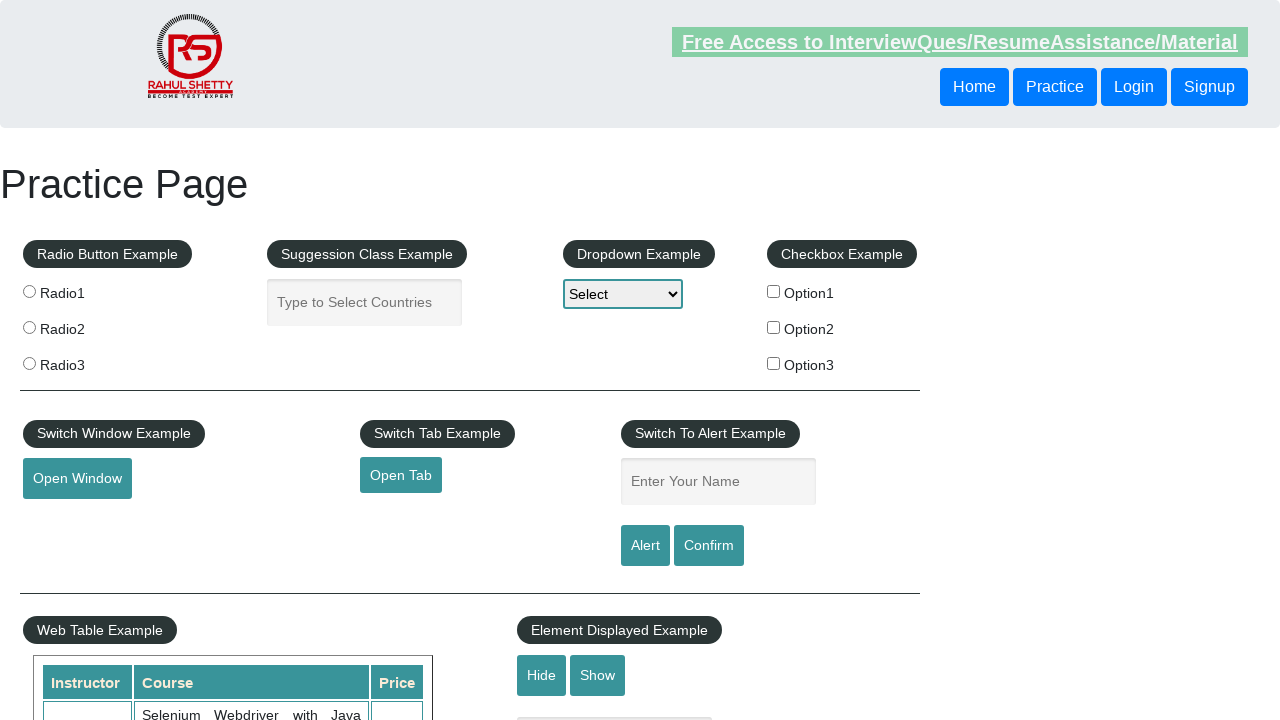

Retrieved cell text from row 2, column 1: 'Rahul Shetty'
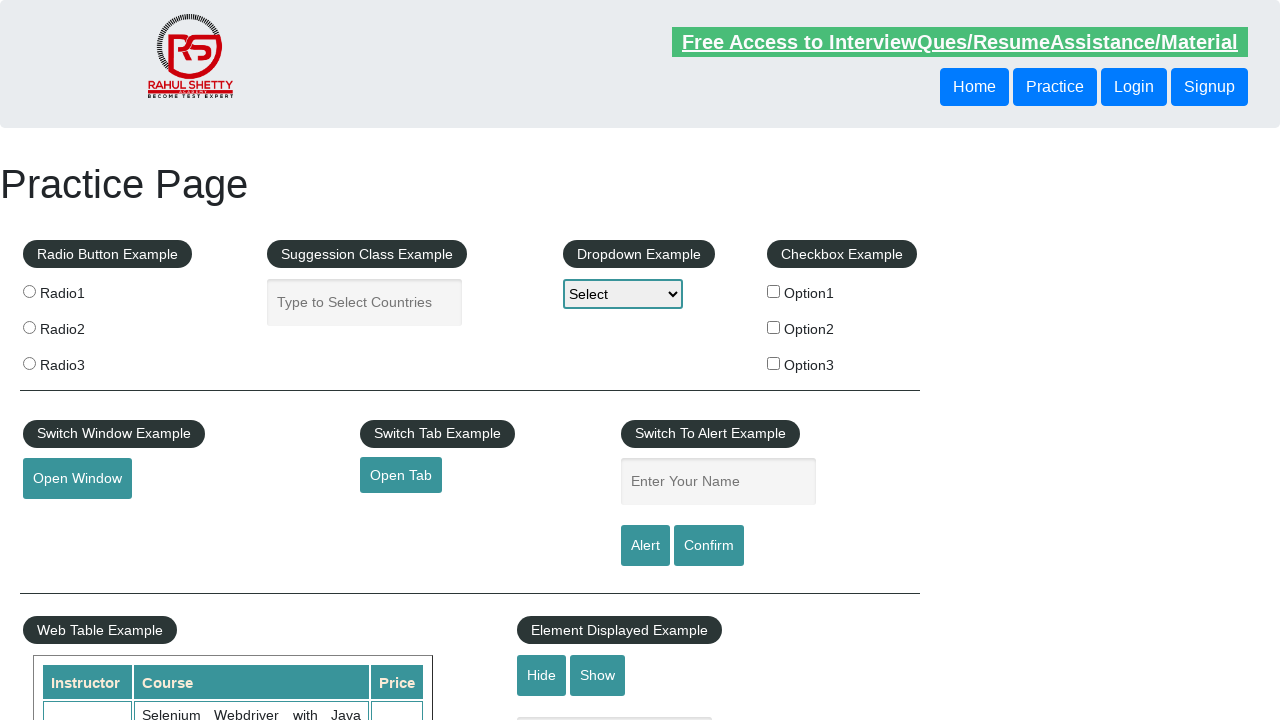

Retrieved cell text from row 2, column 2: 'Selenium Webdriver with Java Basics + Advanced + Interview Guide'
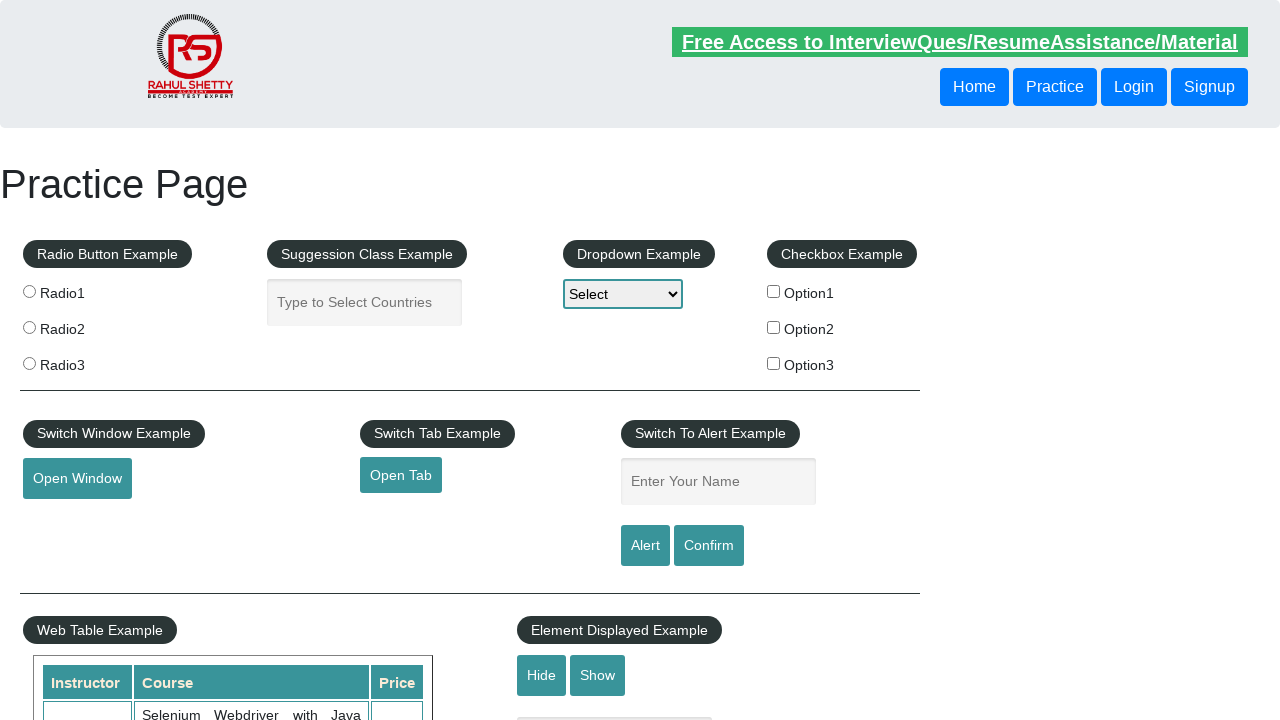

Retrieved cell text from row 2, column 3: '30'
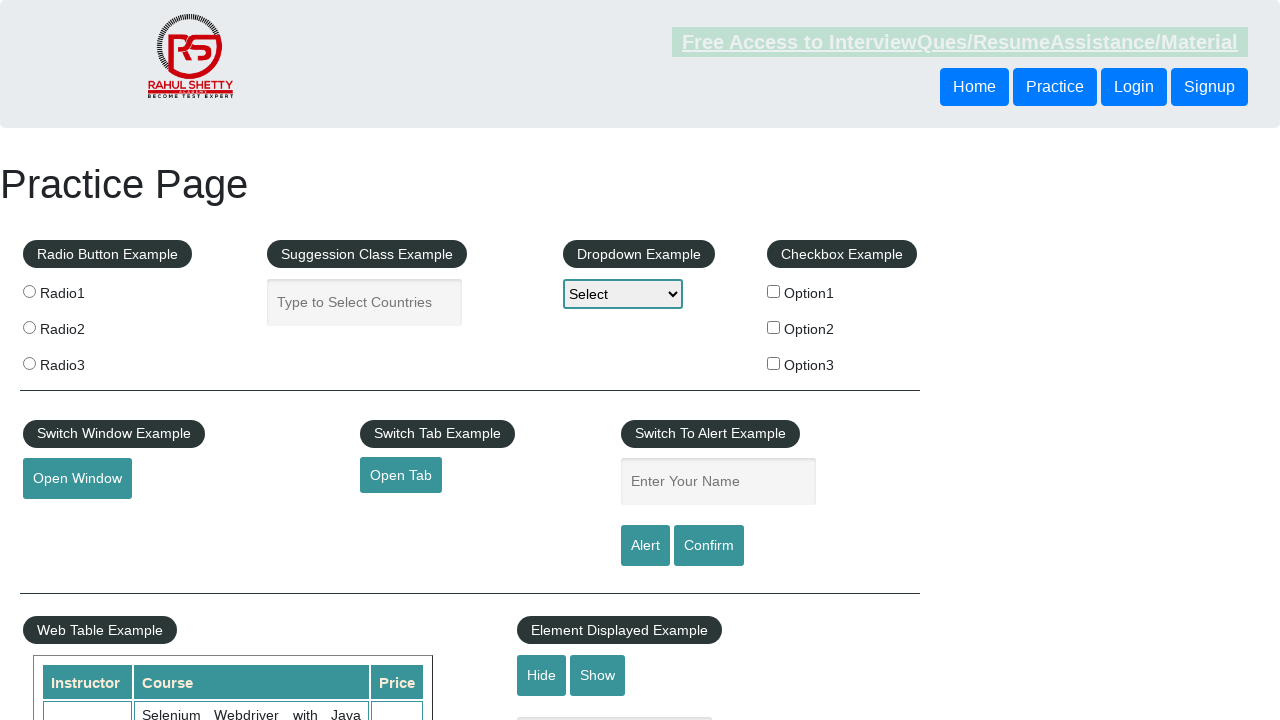

Retrieved columns from row 3
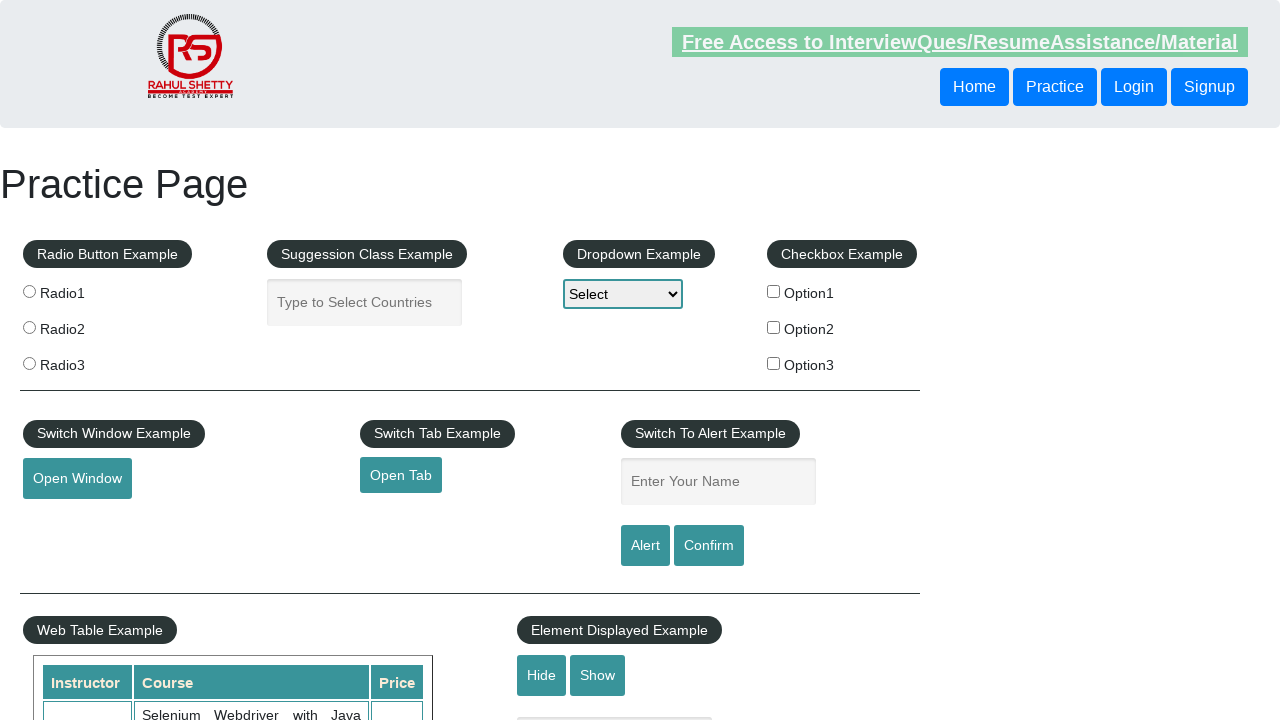

Retrieved cell text from row 3, column 1: 'Rahul Shetty'
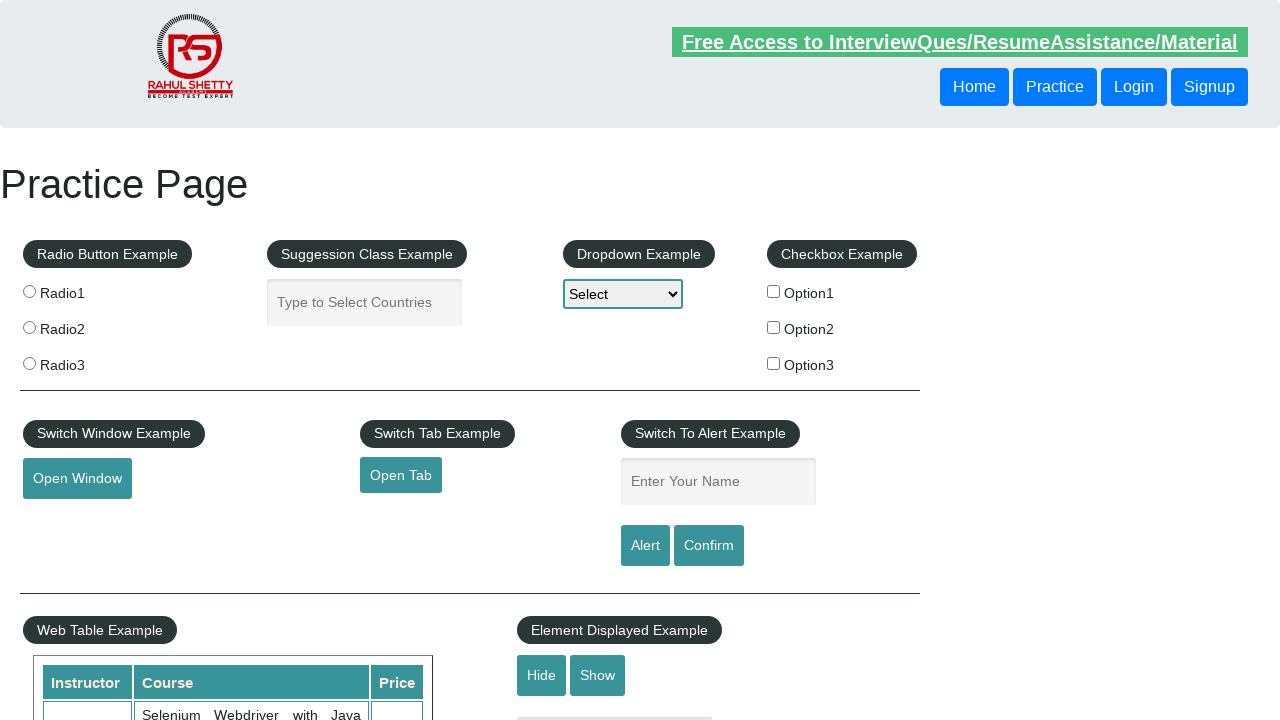

Retrieved cell text from row 3, column 2: 'Learn SQL in Practical + Database Testing from Scratch'
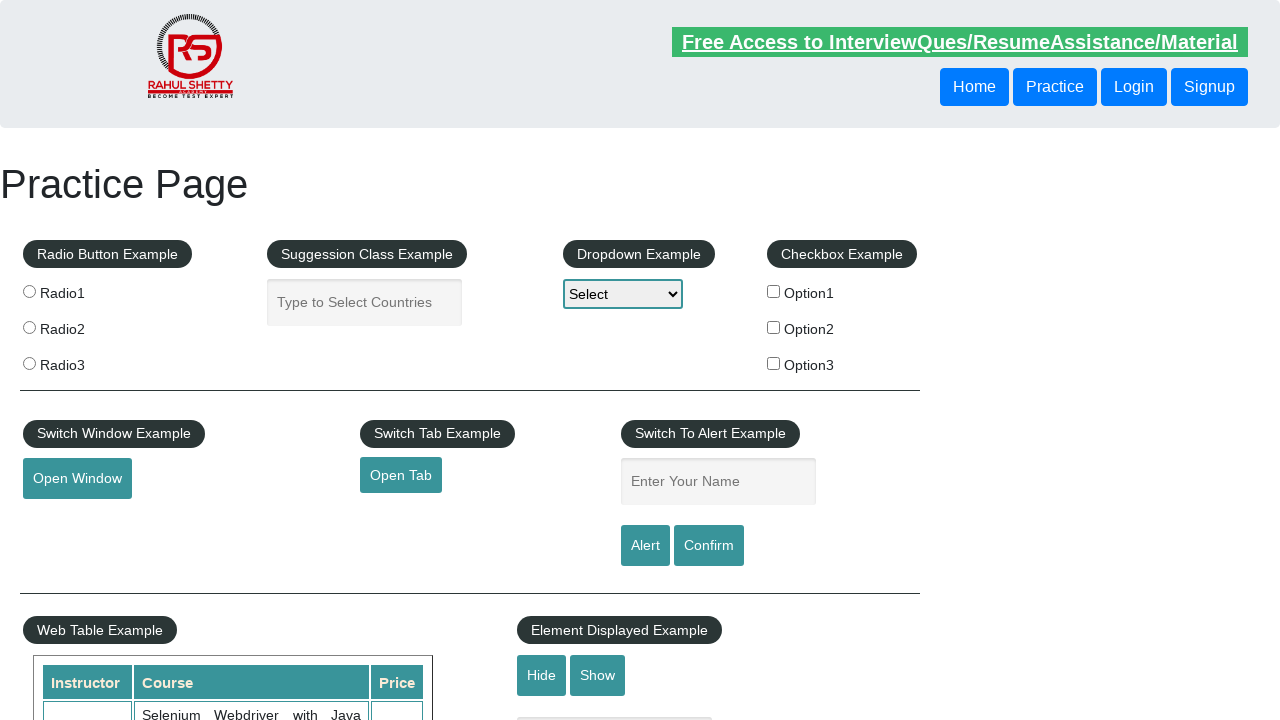

Retrieved cell text from row 3, column 3: '25'
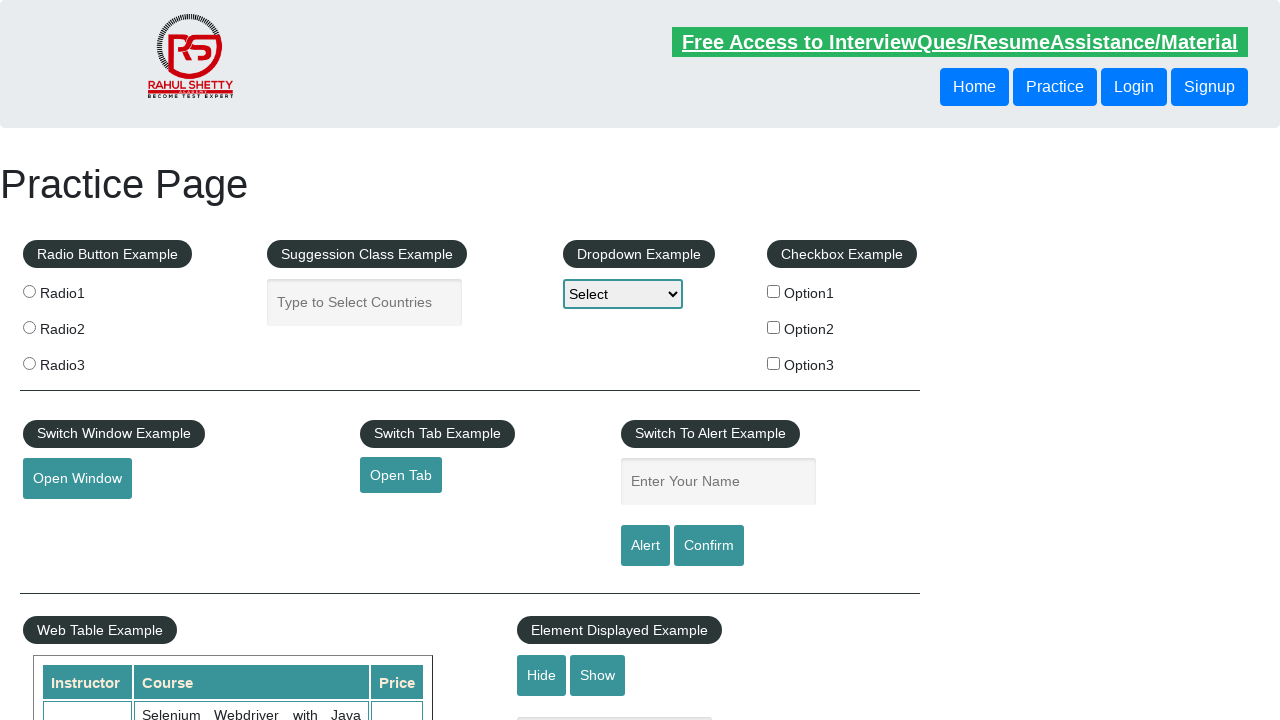

Retrieved columns from row 4
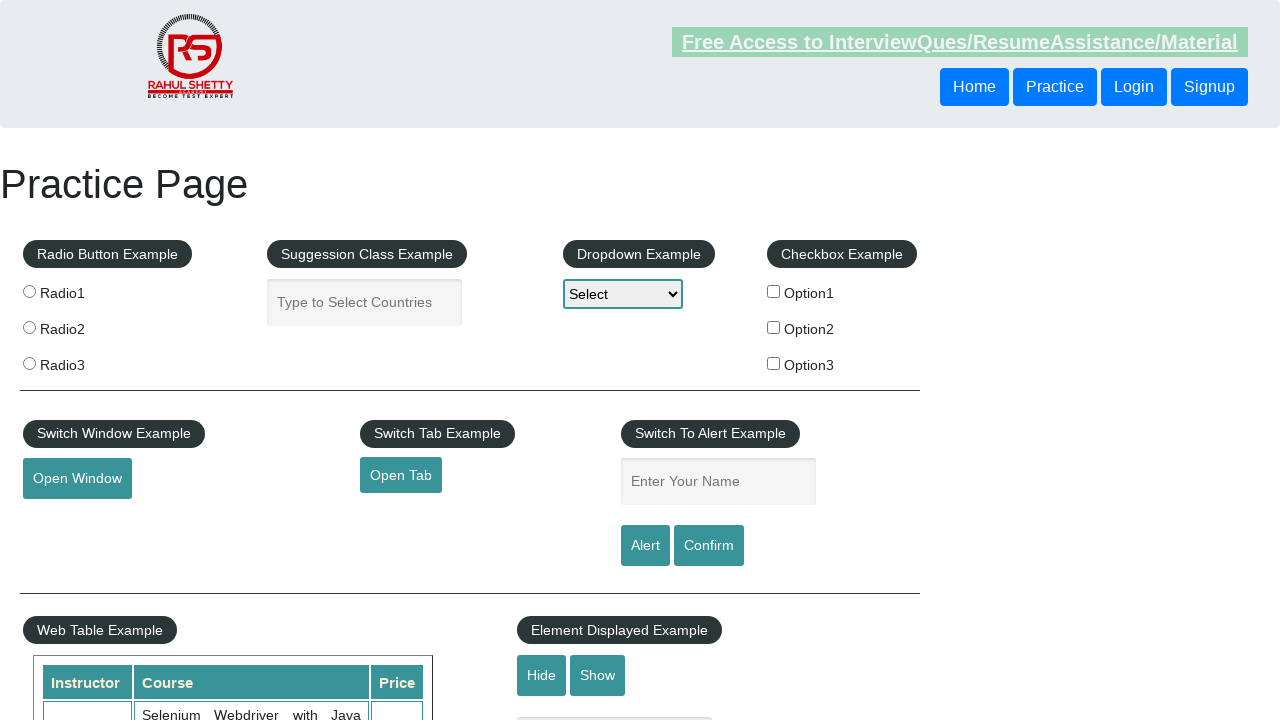

Retrieved cell text from row 4, column 1: 'Rahul Shetty'
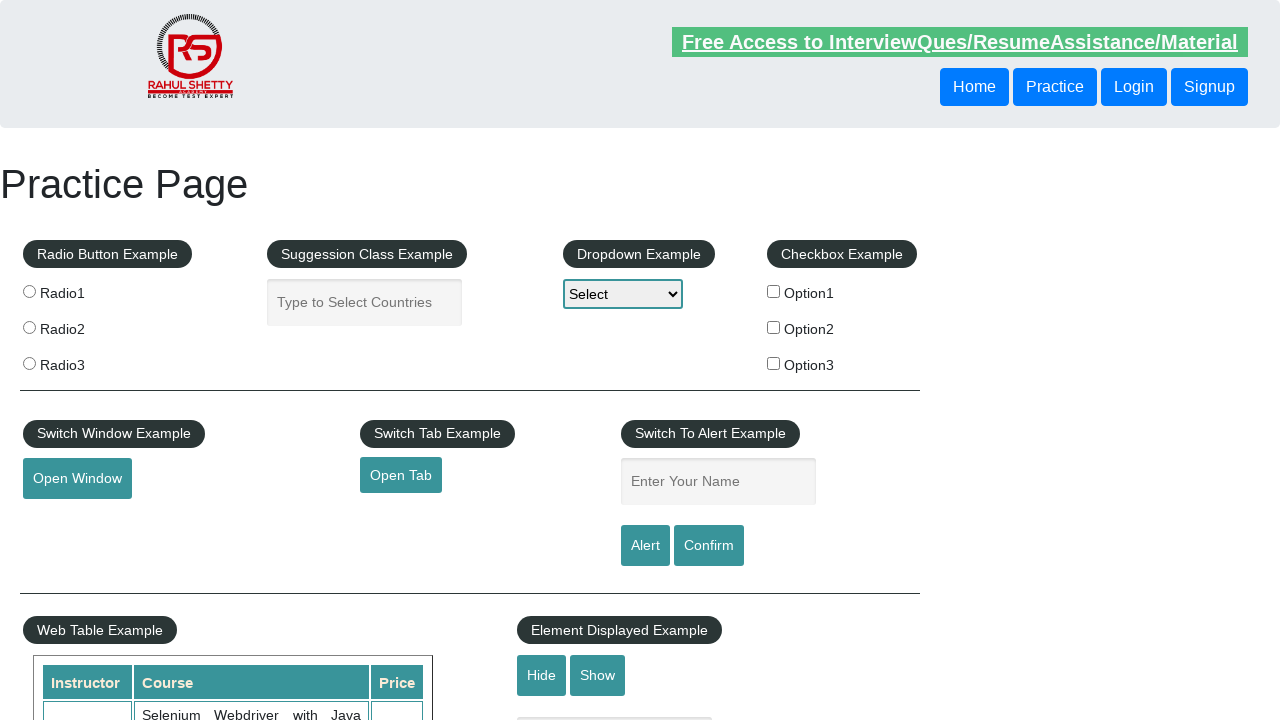

Retrieved cell text from row 4, column 2: 'Appium (Selenium) - Mobile Automation Testing from Scratch'
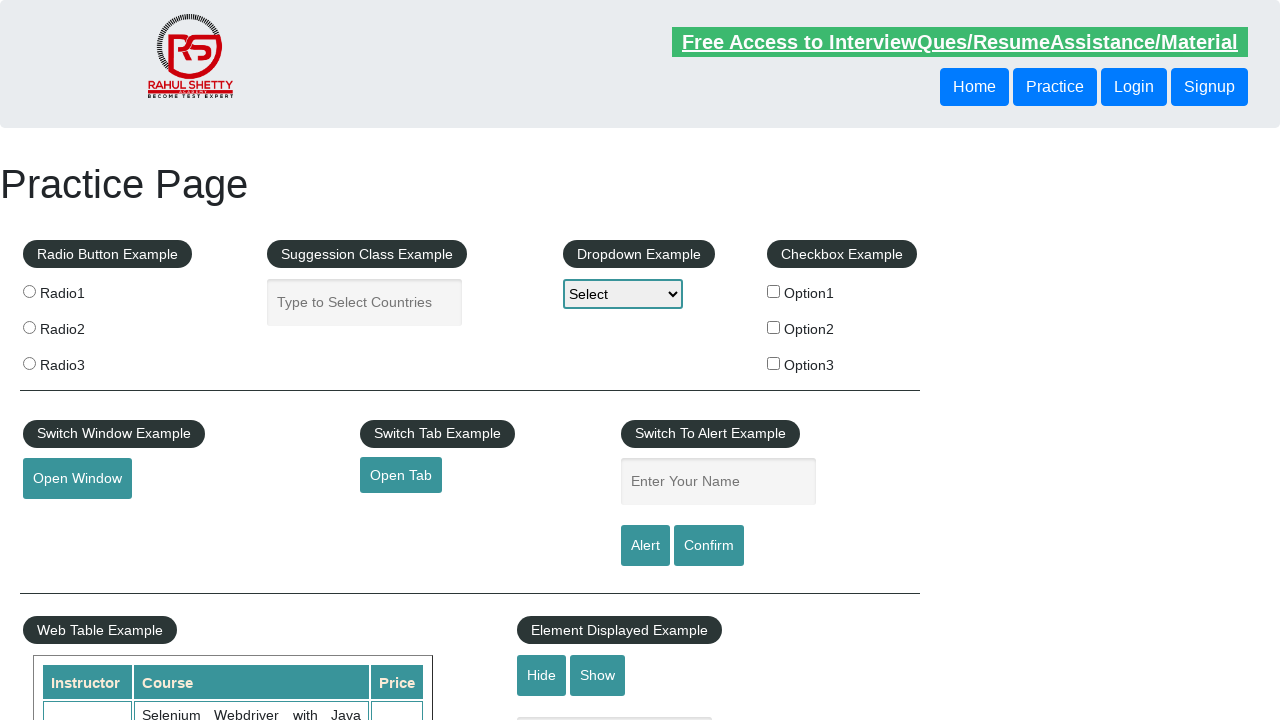

Retrieved cell text from row 4, column 3: '30'
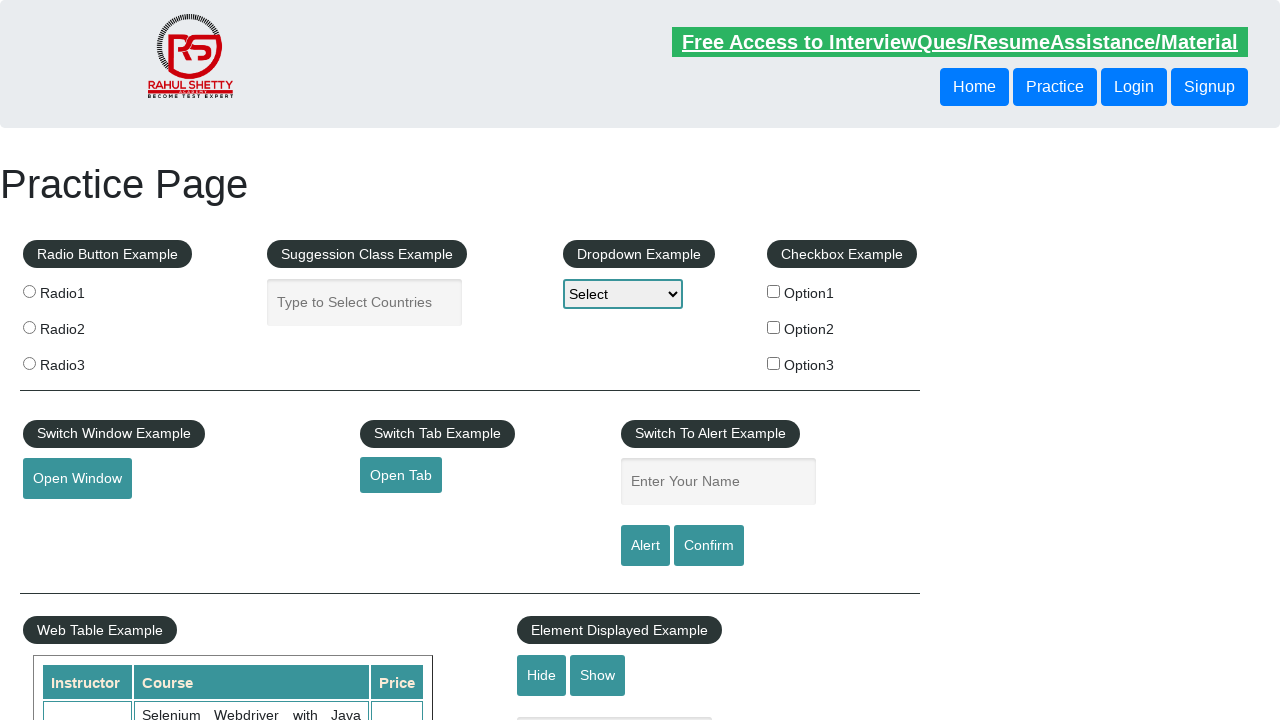

Retrieved columns from row 5
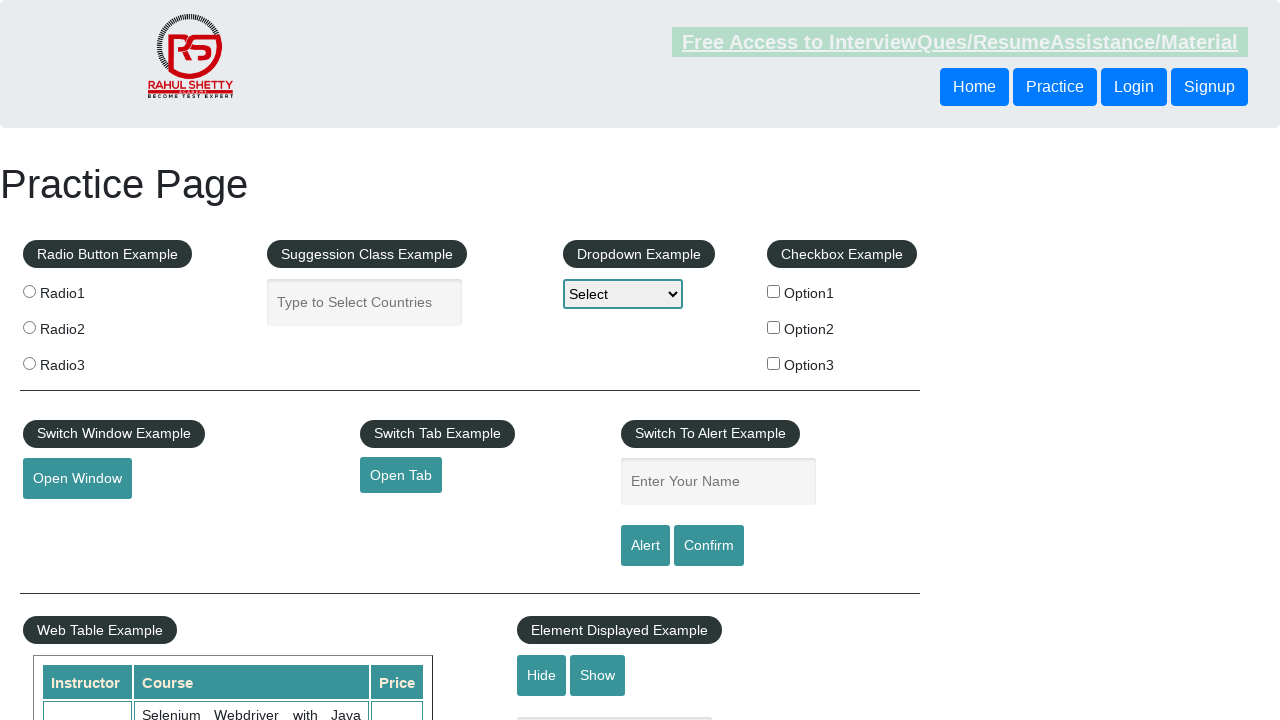

Retrieved cell text from row 5, column 1: 'Rahul Shetty'
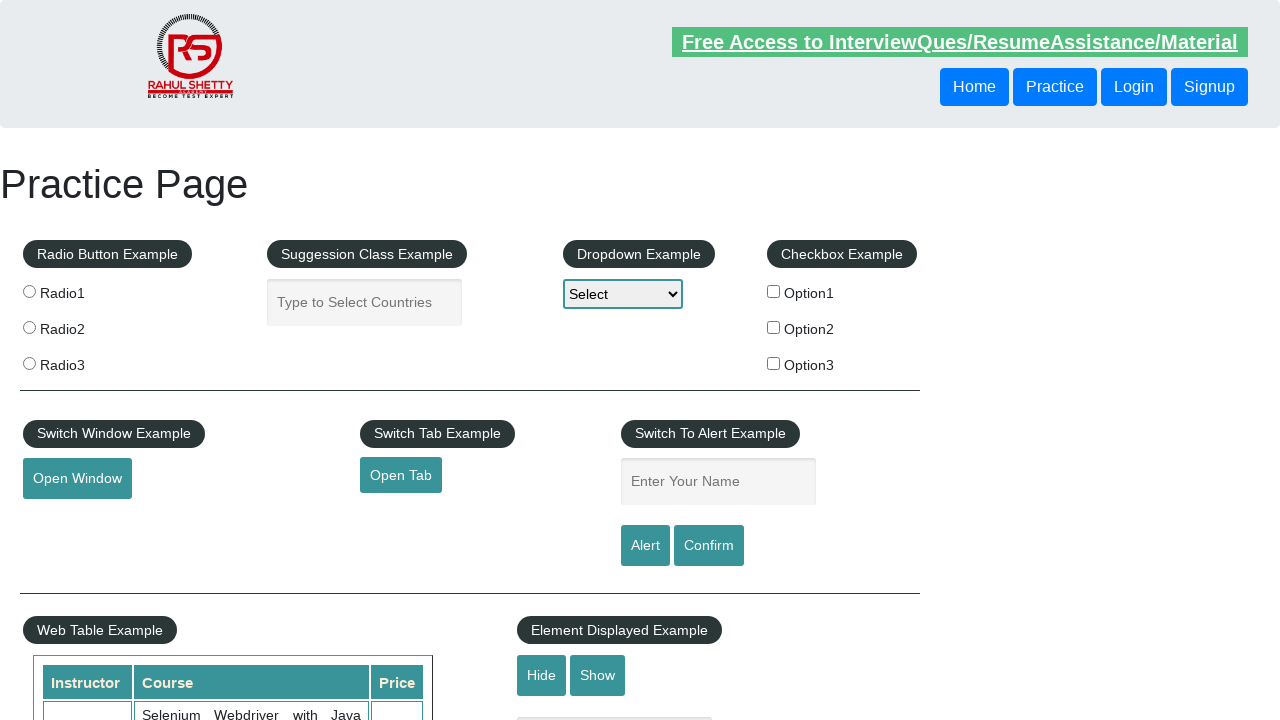

Retrieved cell text from row 5, column 2: 'WebSecurity Testing for Beginners-QA knowledge to next level'
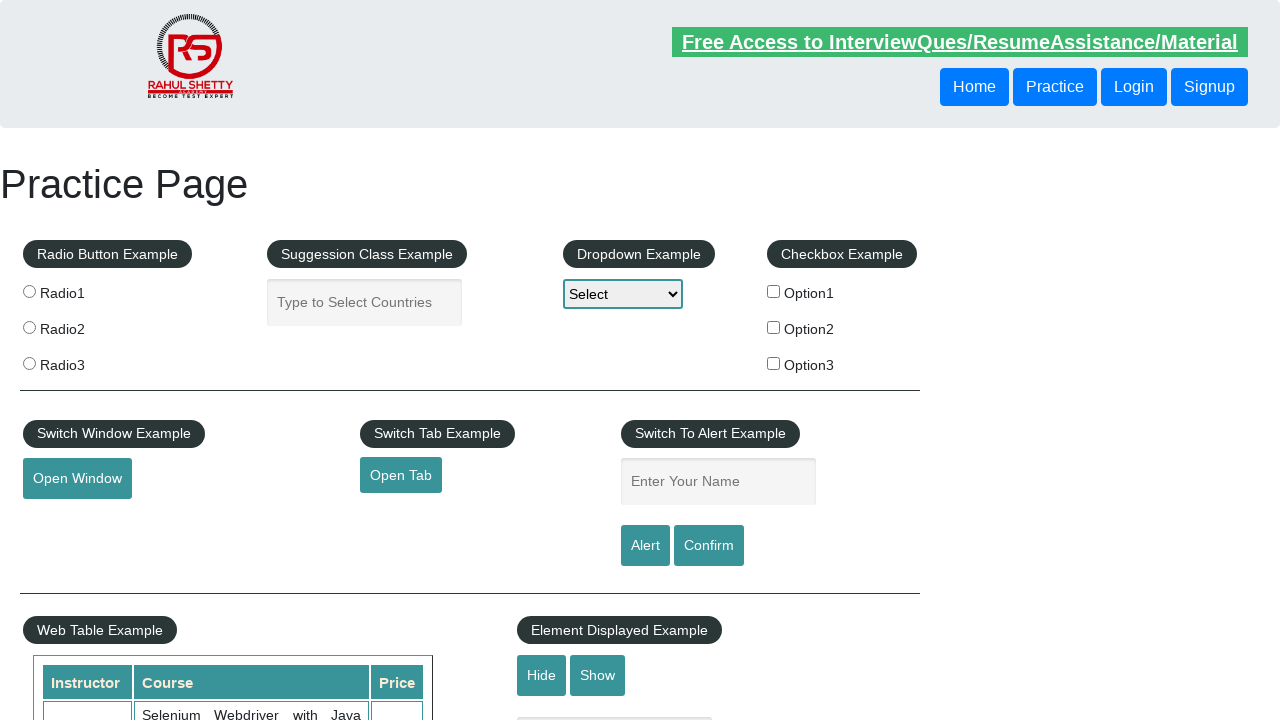

Retrieved cell text from row 5, column 3: '20'
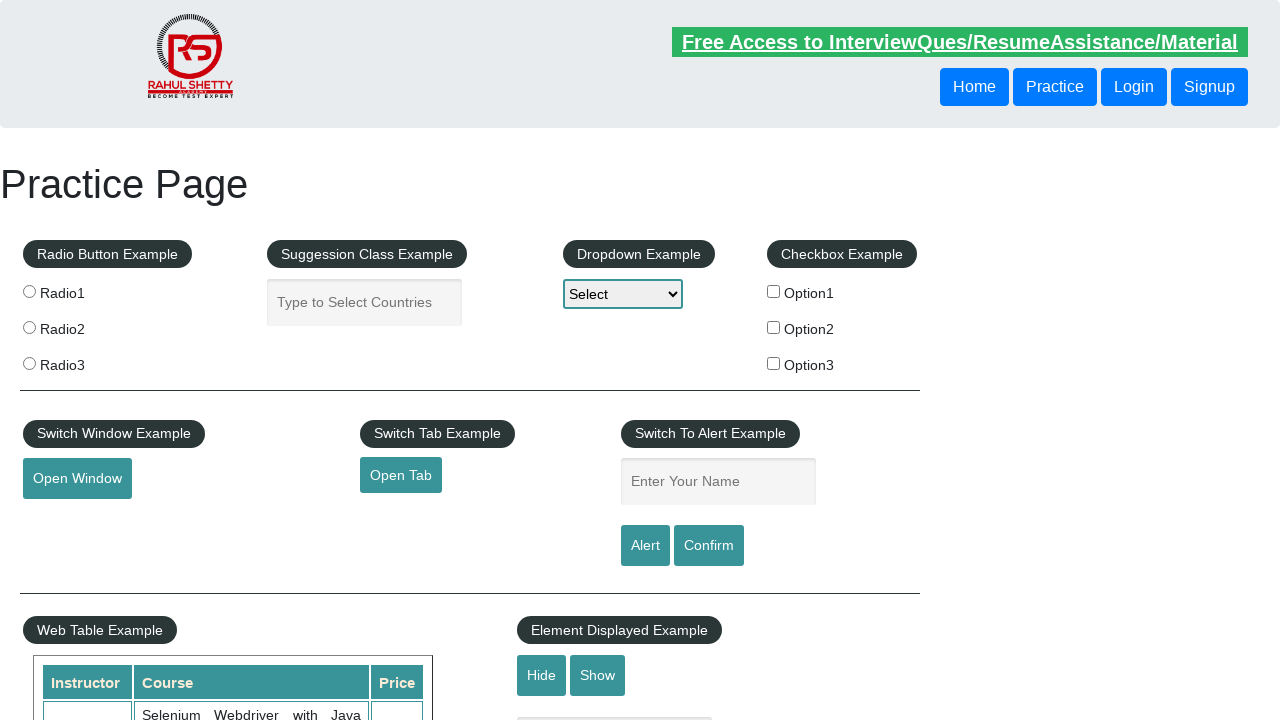

Retrieved columns from row 6
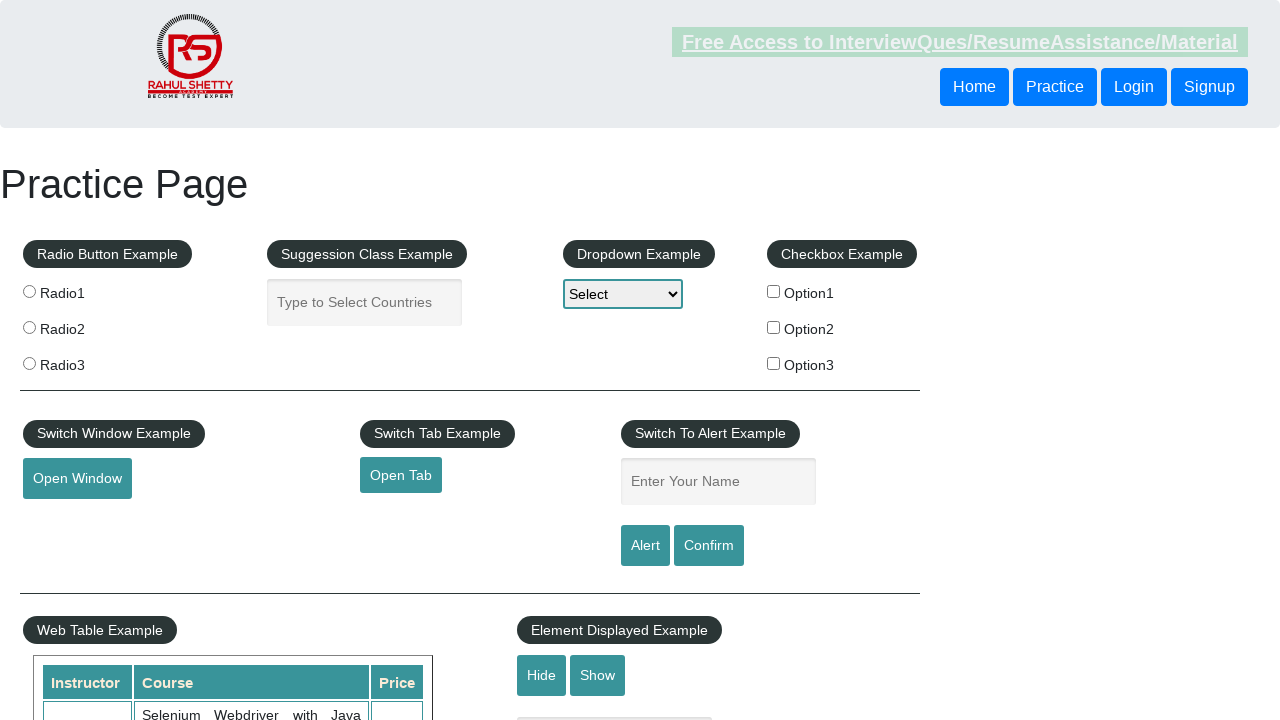

Retrieved cell text from row 6, column 1: 'Rahul Shetty'
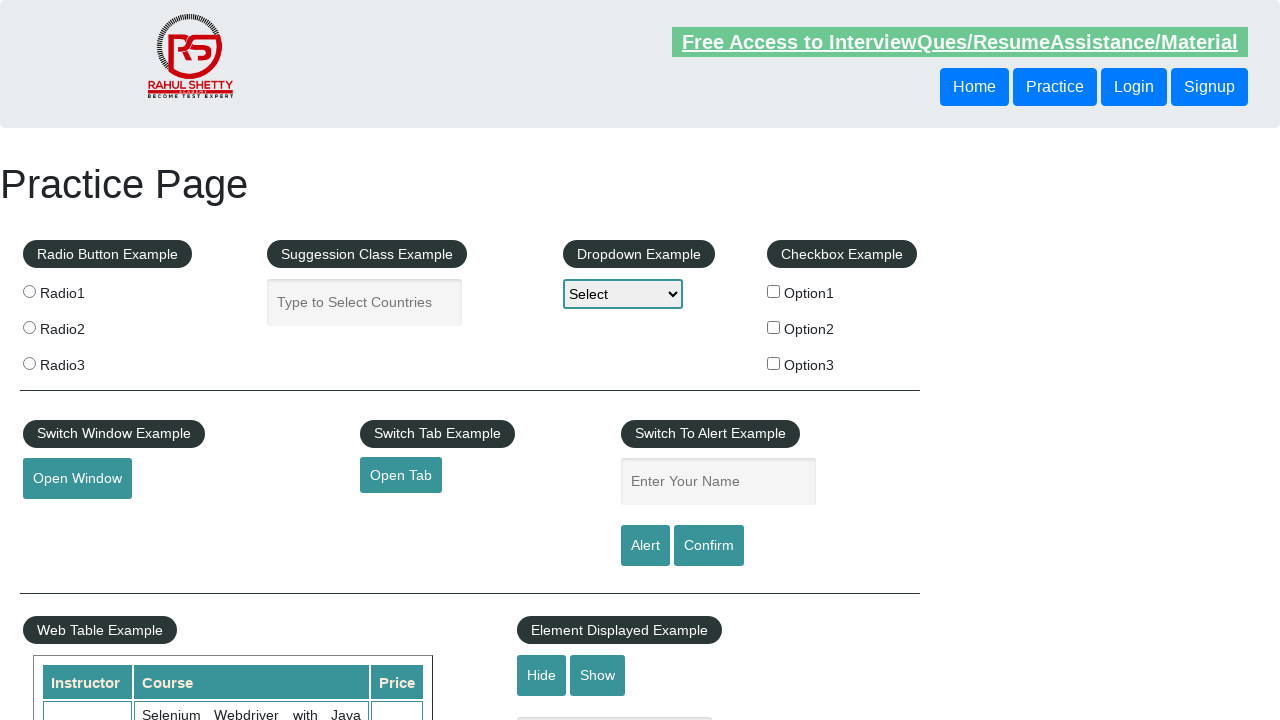

Retrieved cell text from row 6, column 2: 'Learn JMETER from Scratch - (Performance + Load) Testing Tool'
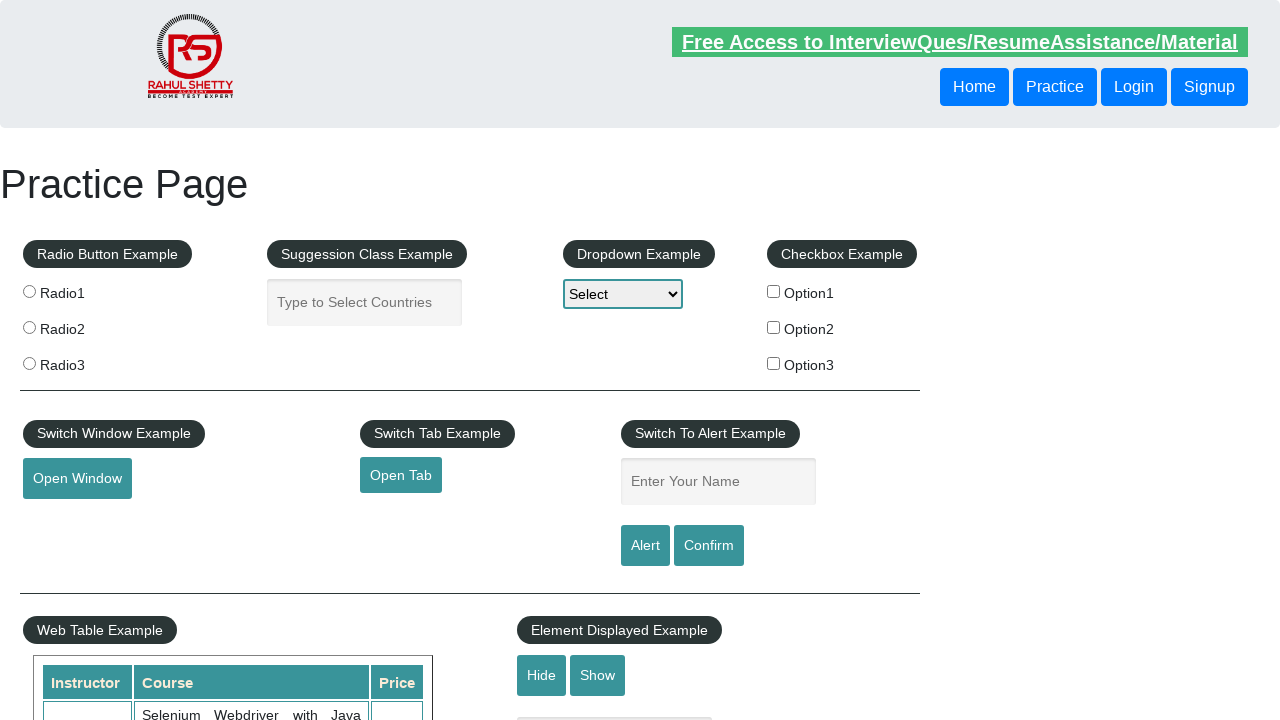

Retrieved cell text from row 6, column 3: '25'
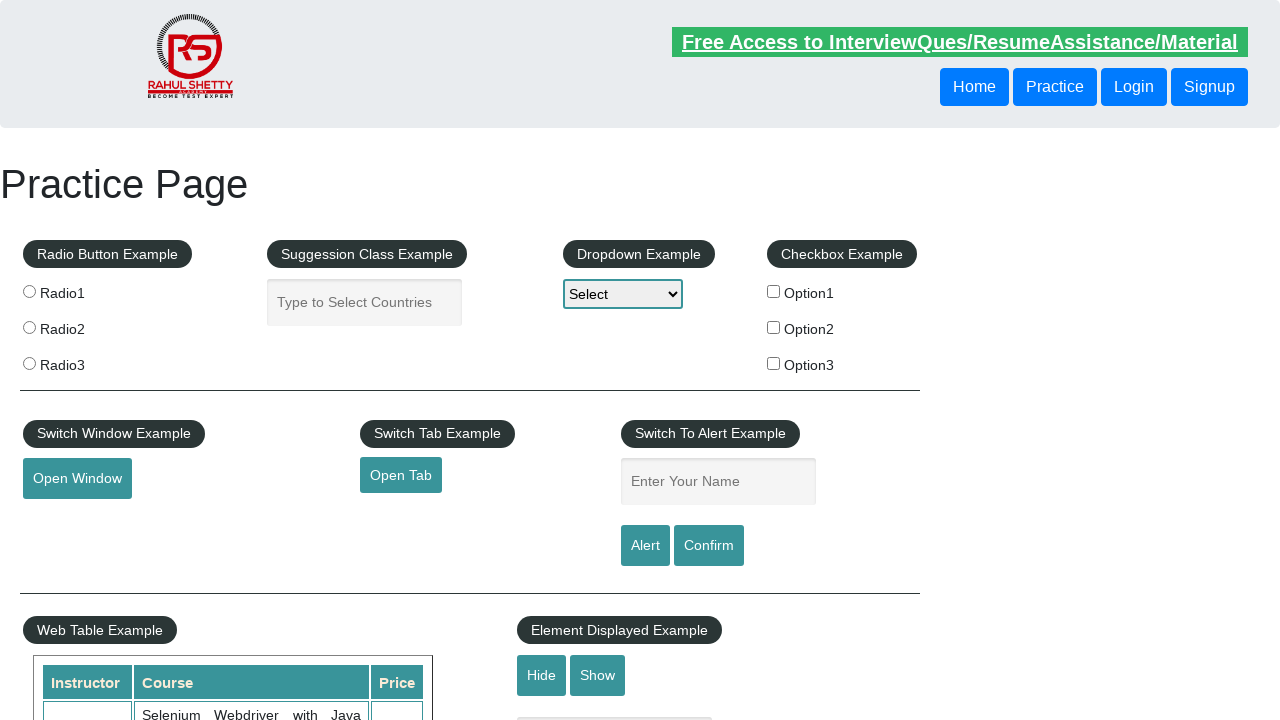

Retrieved columns from row 7
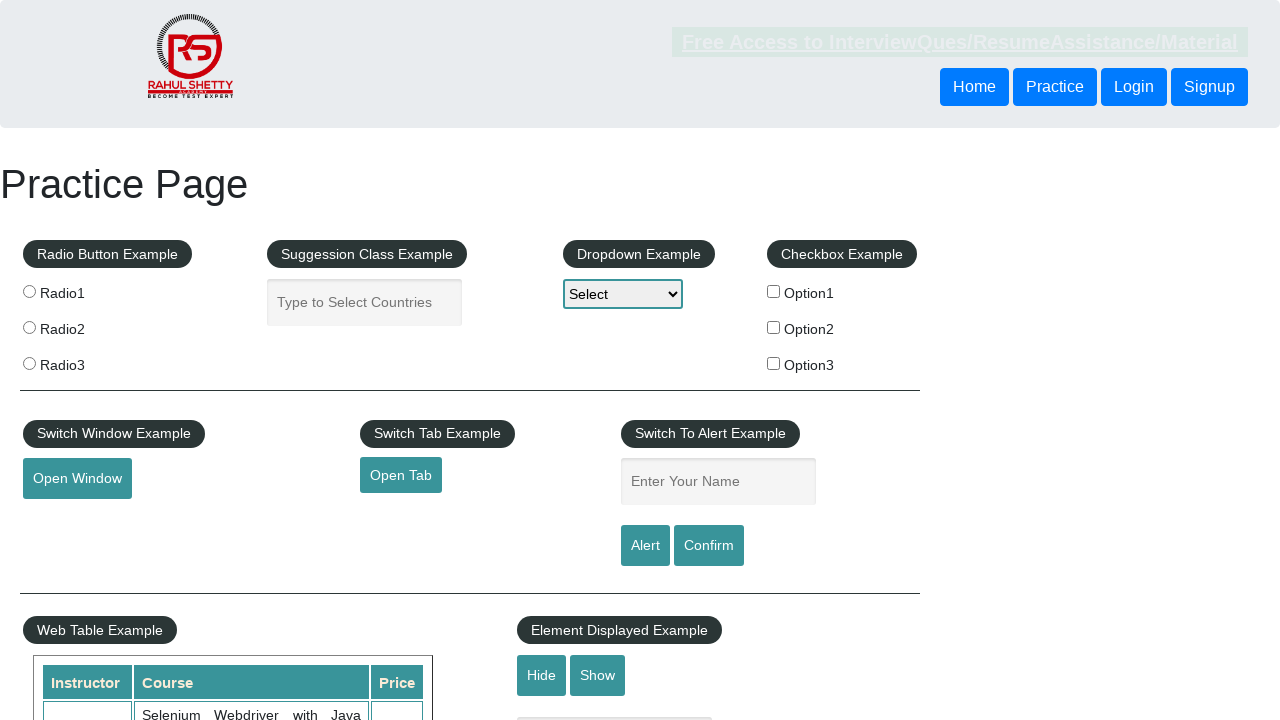

Retrieved cell text from row 7, column 1: 'Rahul Shetty'
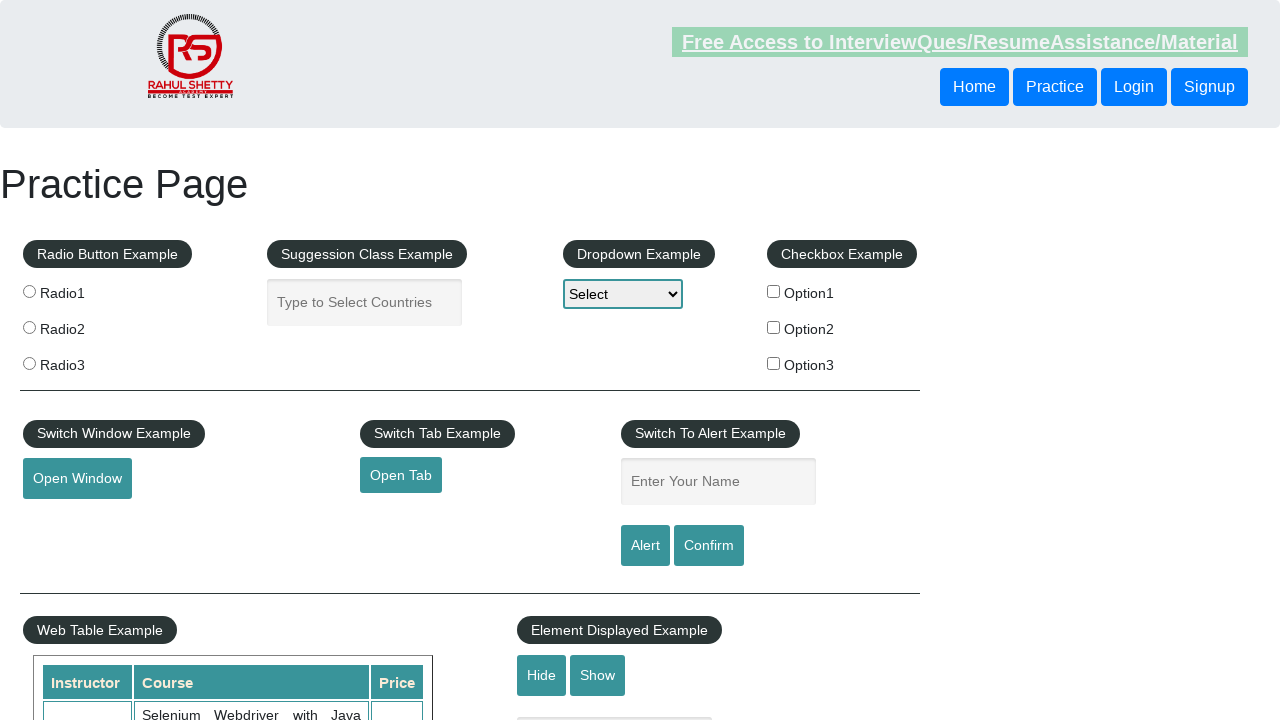

Retrieved cell text from row 7, column 2: 'WebServices / REST API Testing with SoapUI'
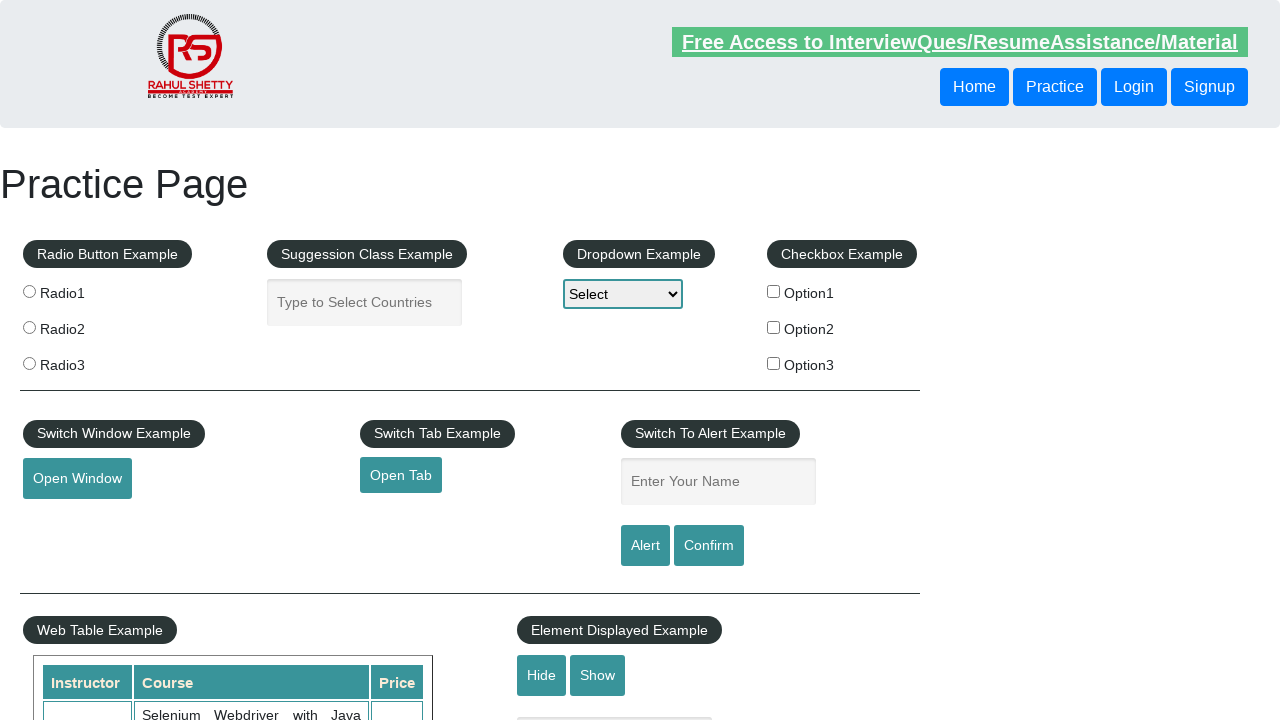

Retrieved cell text from row 7, column 3: '35'
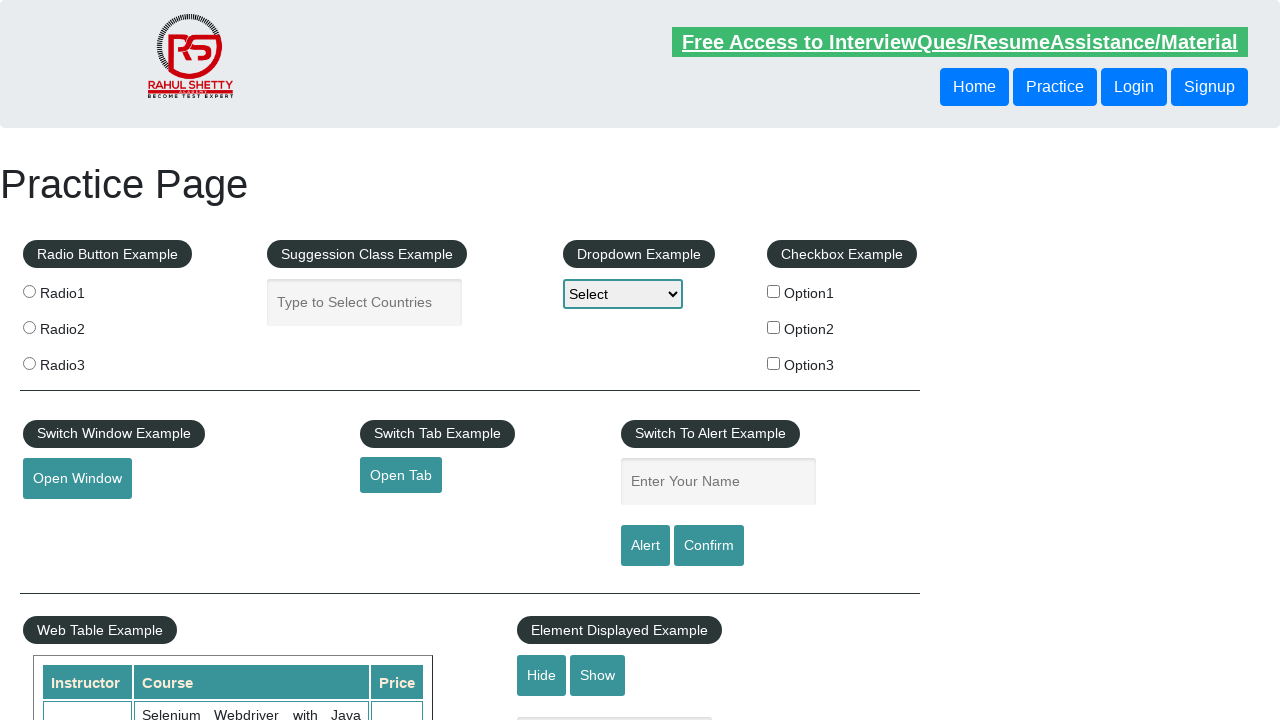

Found cell with value '35' at row 7, column 3. Course name: 'WebServices / REST API Testing with SoapUI'
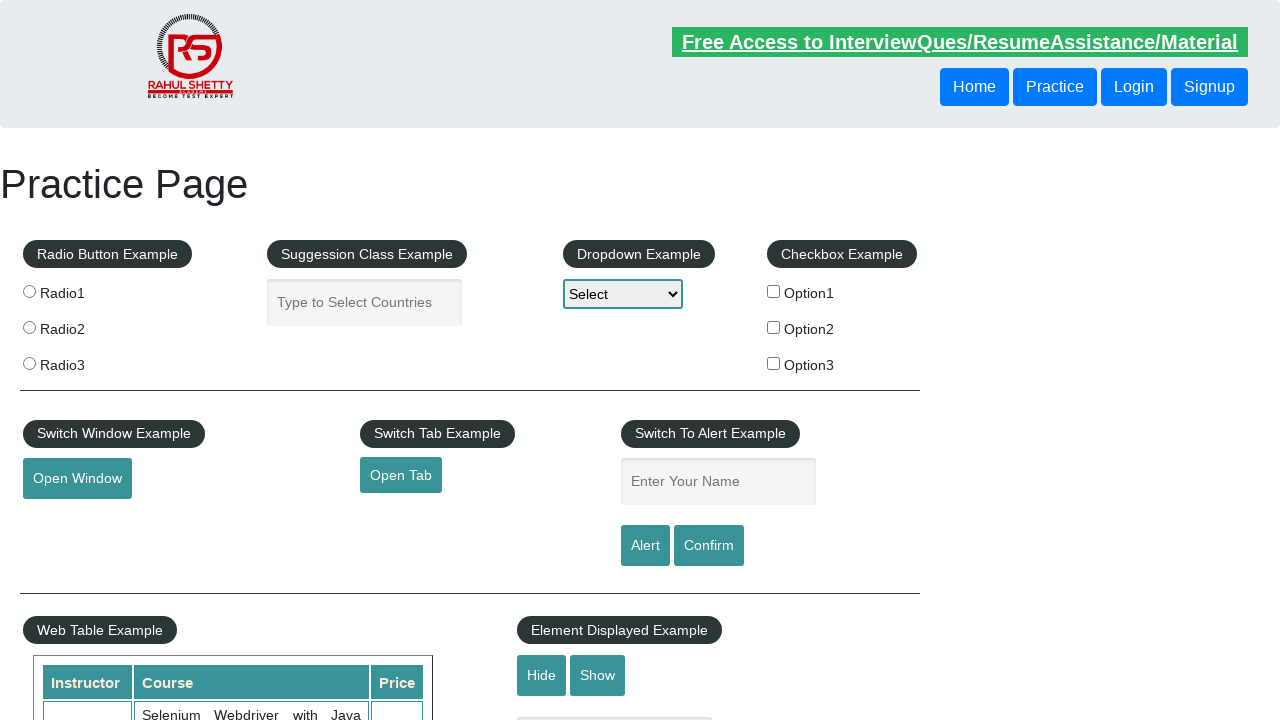

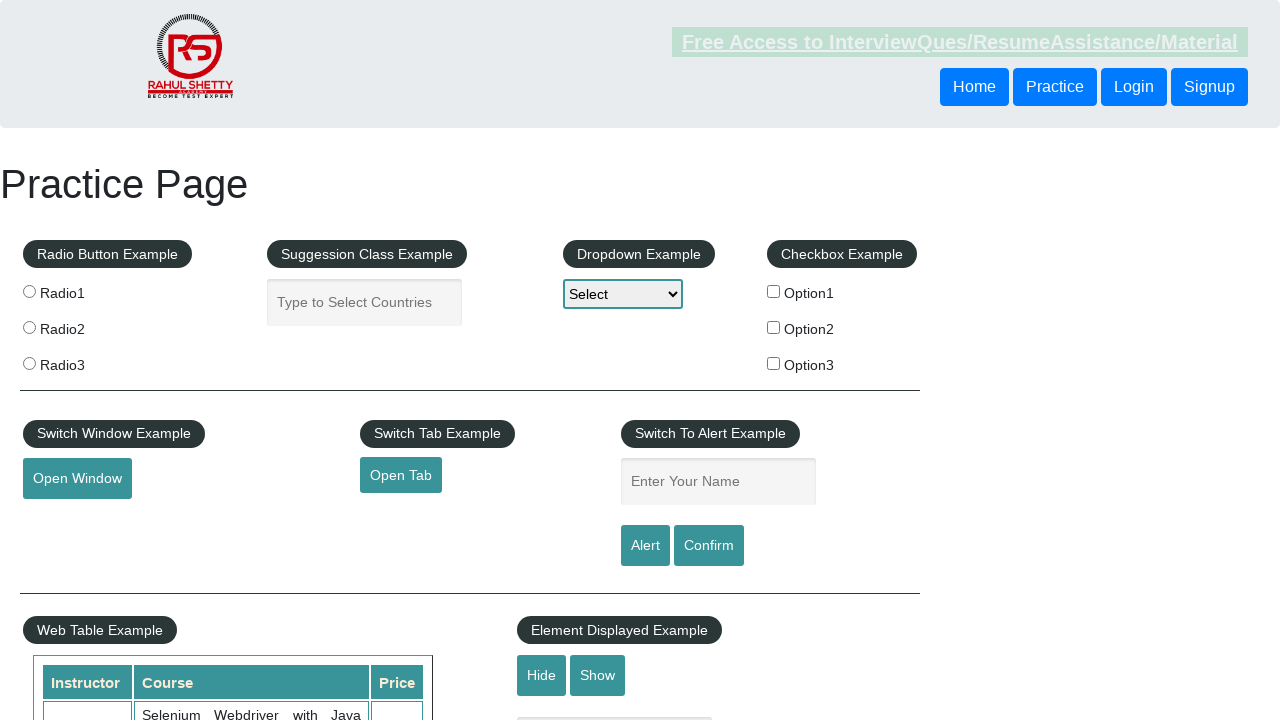